Tests window popup handling by opening a new tab, switching between windows, and clicking elements in both parent and child windows

Starting URL: https://skpatro.github.io/demo/links/

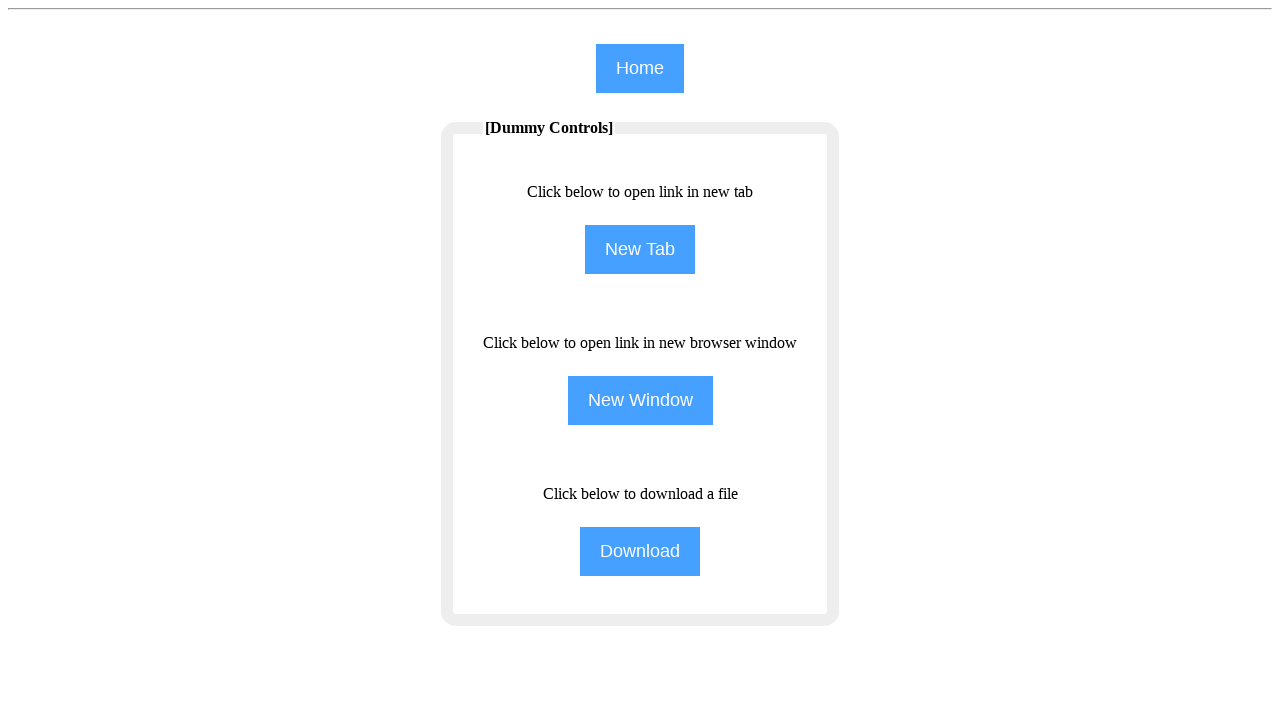

Clicked button to open new tab at (640, 250) on input[name='NewTab']
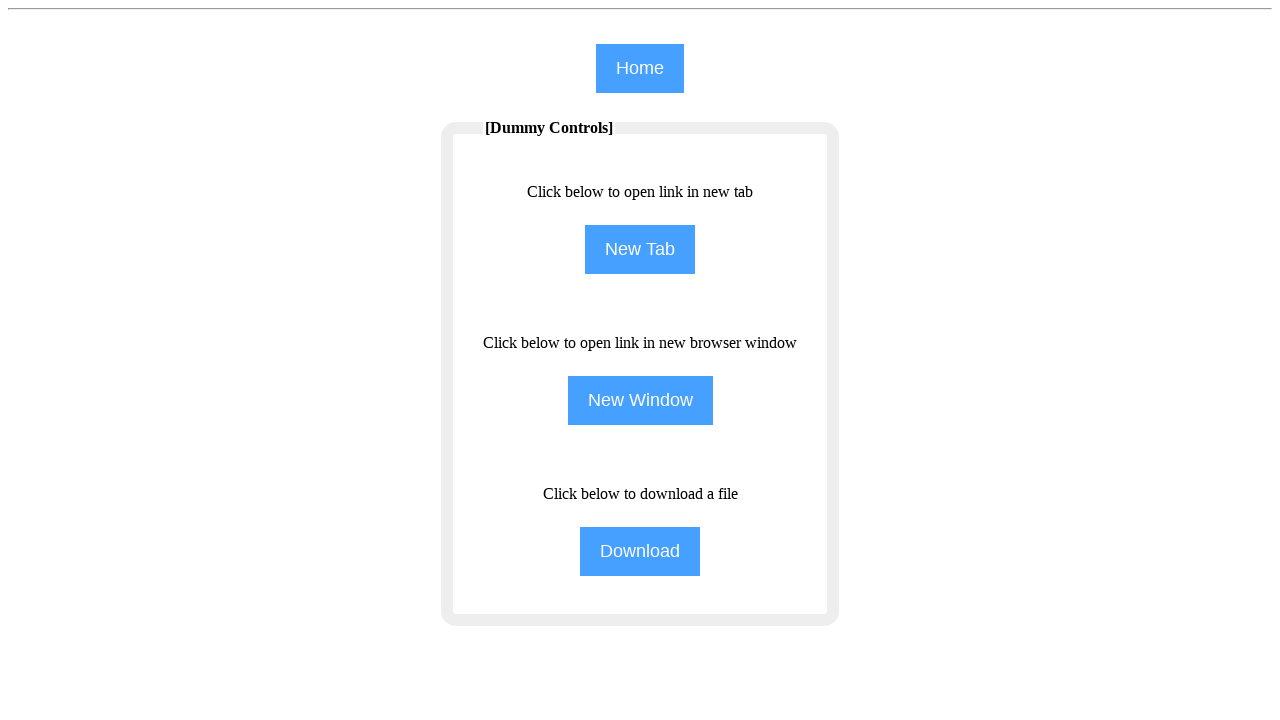

Waited for new tab to open
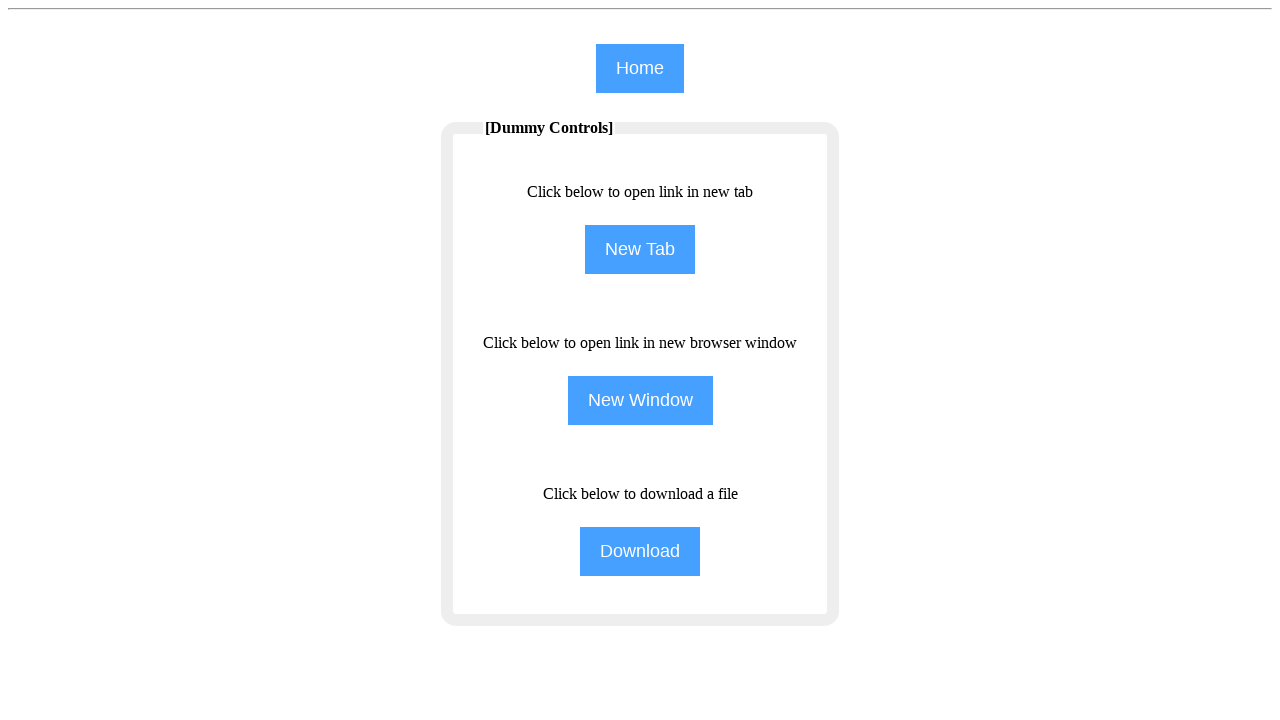

Retrieved all available pages/tabs from context
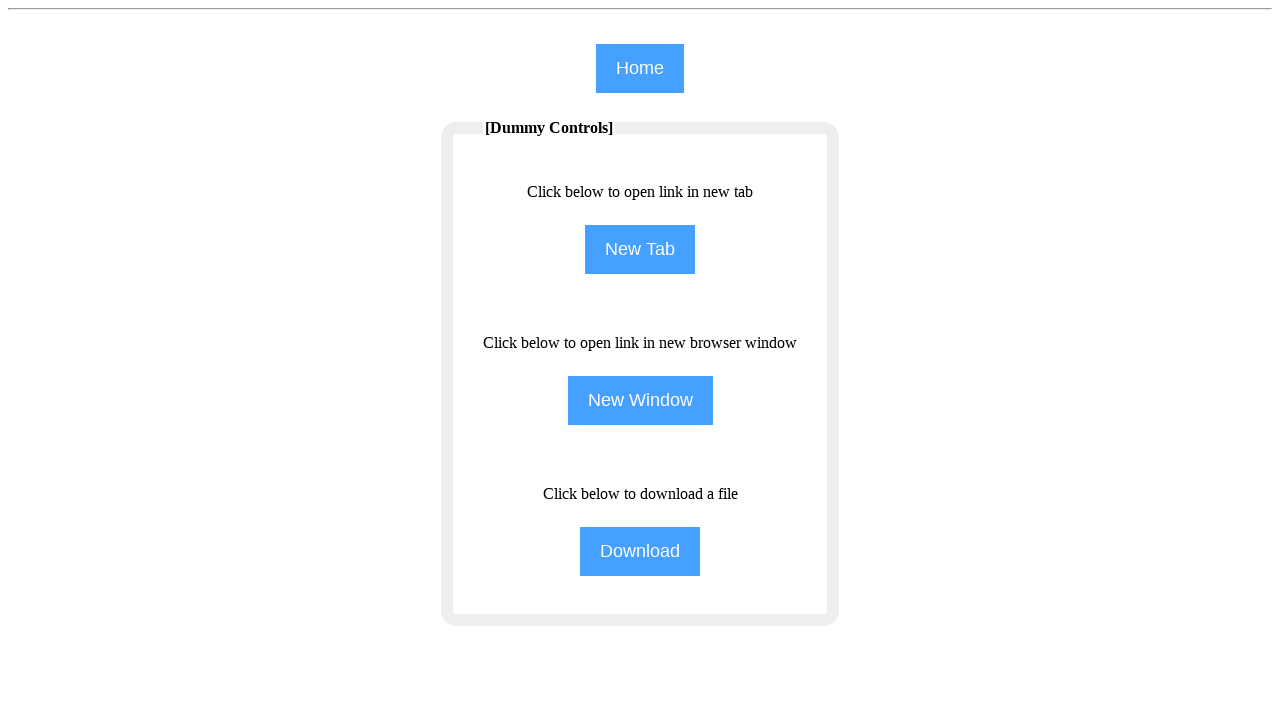

Switched to new tab (child window)
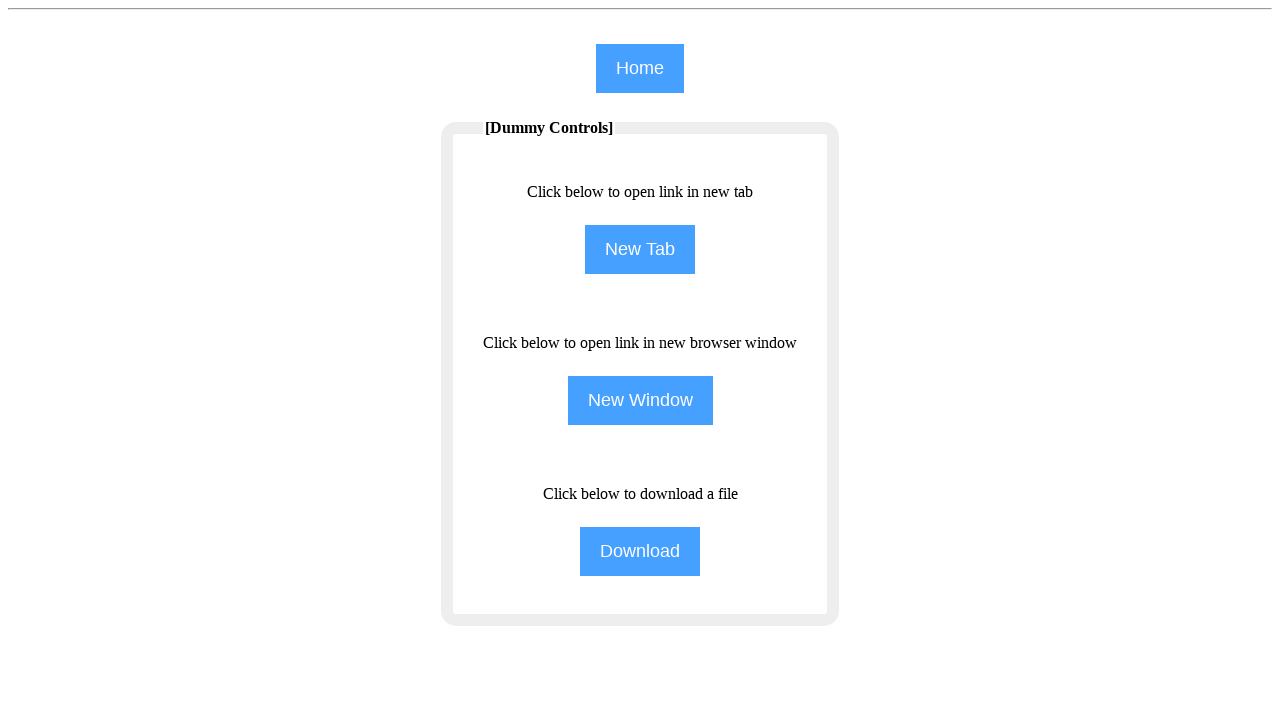

Clicked element in child window at (980, 81) on (//span[@class='menu-text'])[22]
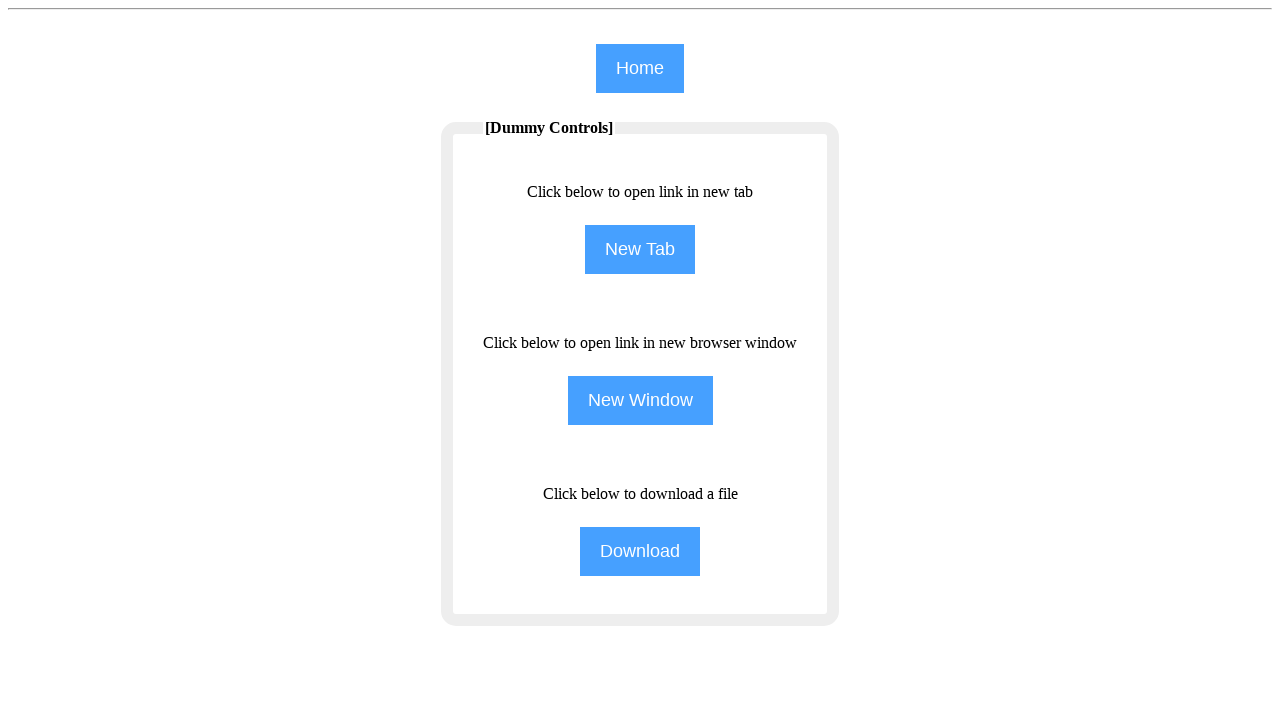

Clicked home button in parent window at (640, 68) on input[name='home']
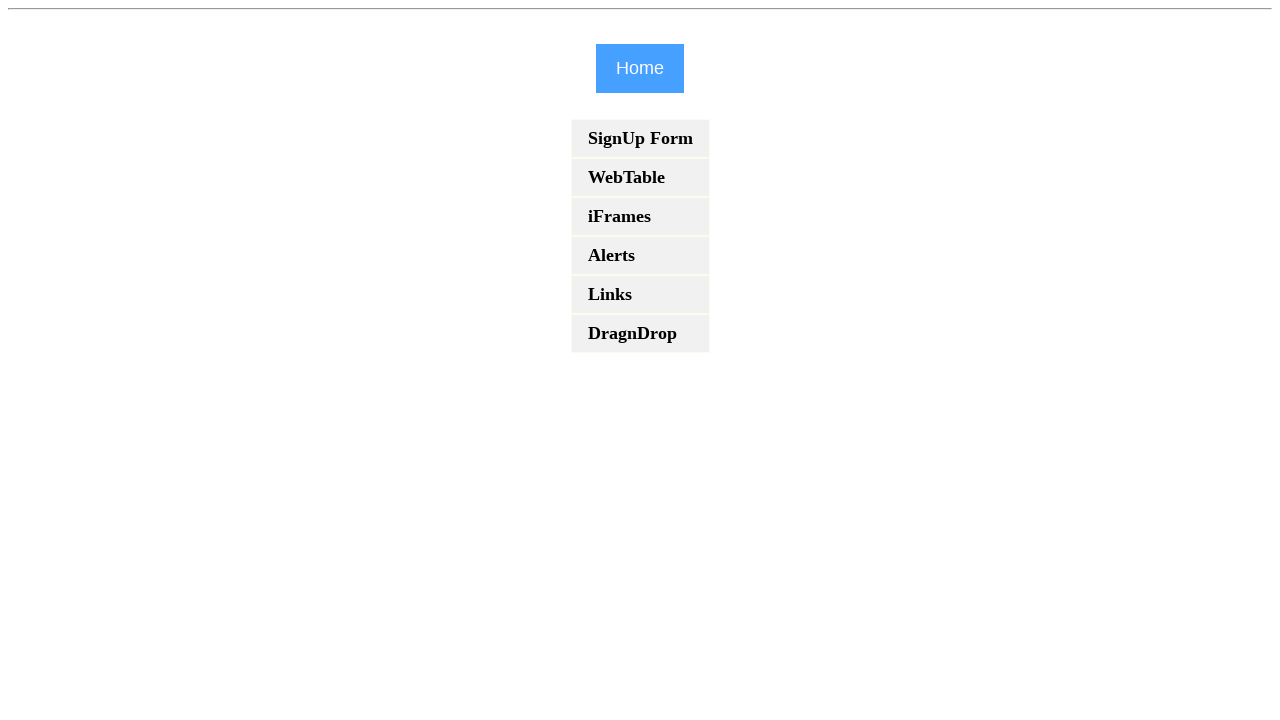

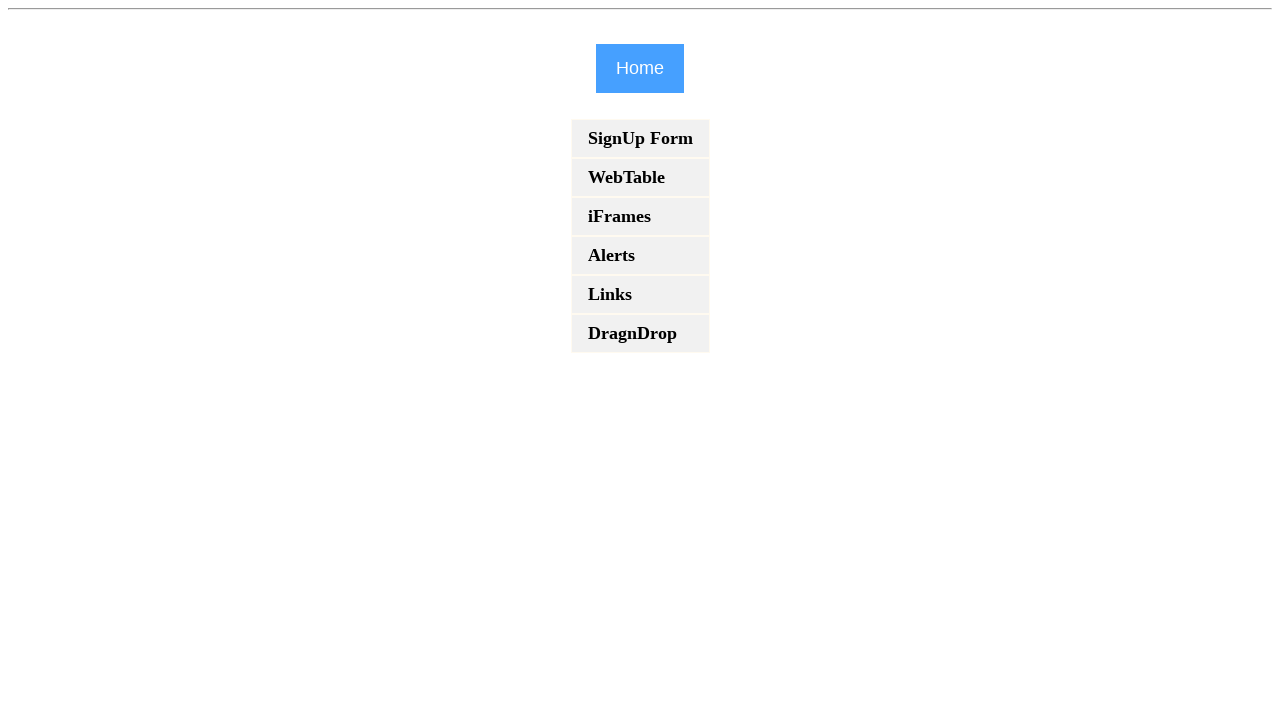